Tests navigation functionality on Swayam website by clicking links, navigating back, and verifying page titles

Starting URL: https://swayam.gov.in/nc_details/NPTEL

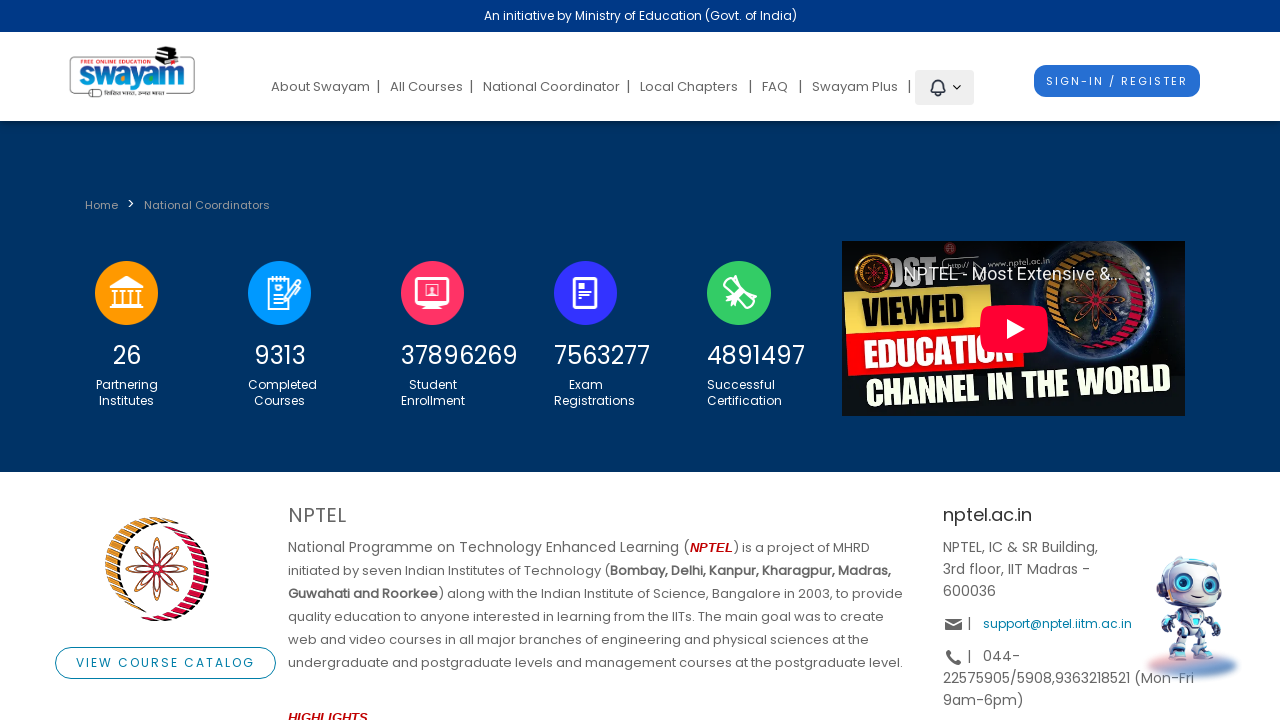

Clicked on 'About Swayam' link at (320, 86) on a:has-text('About Swayam')
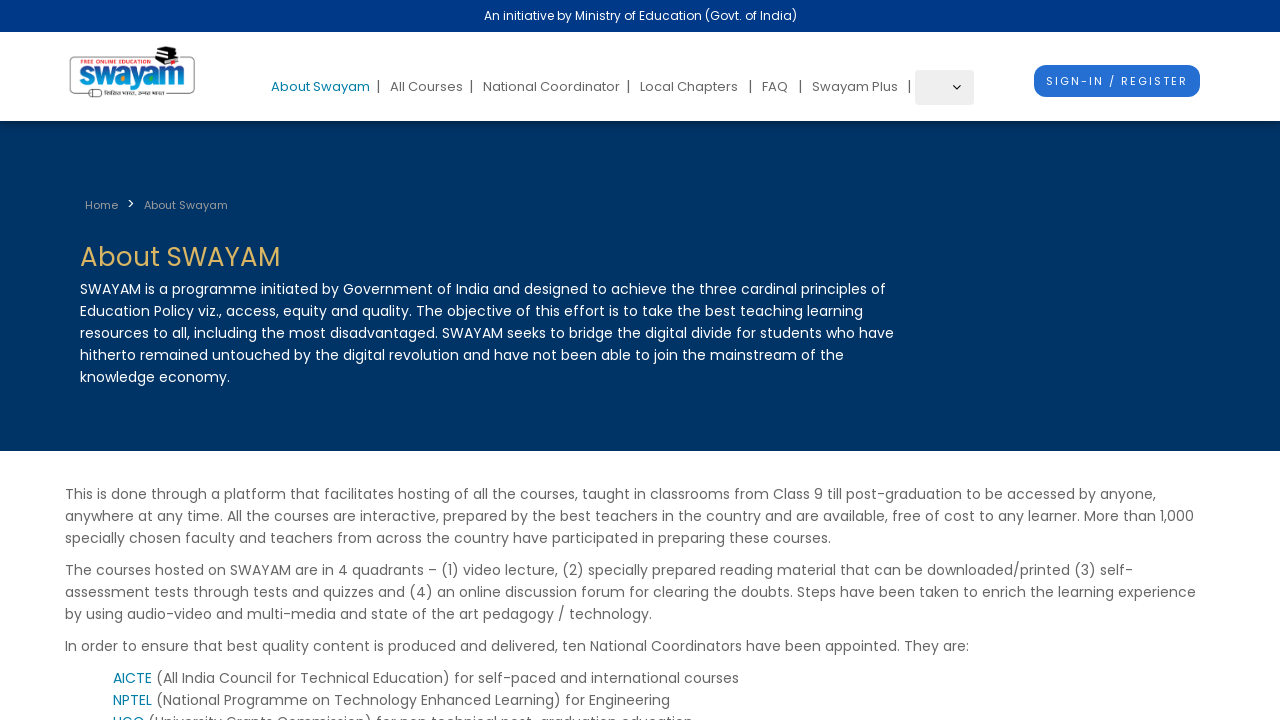

Retrieved page title: Swayam Central
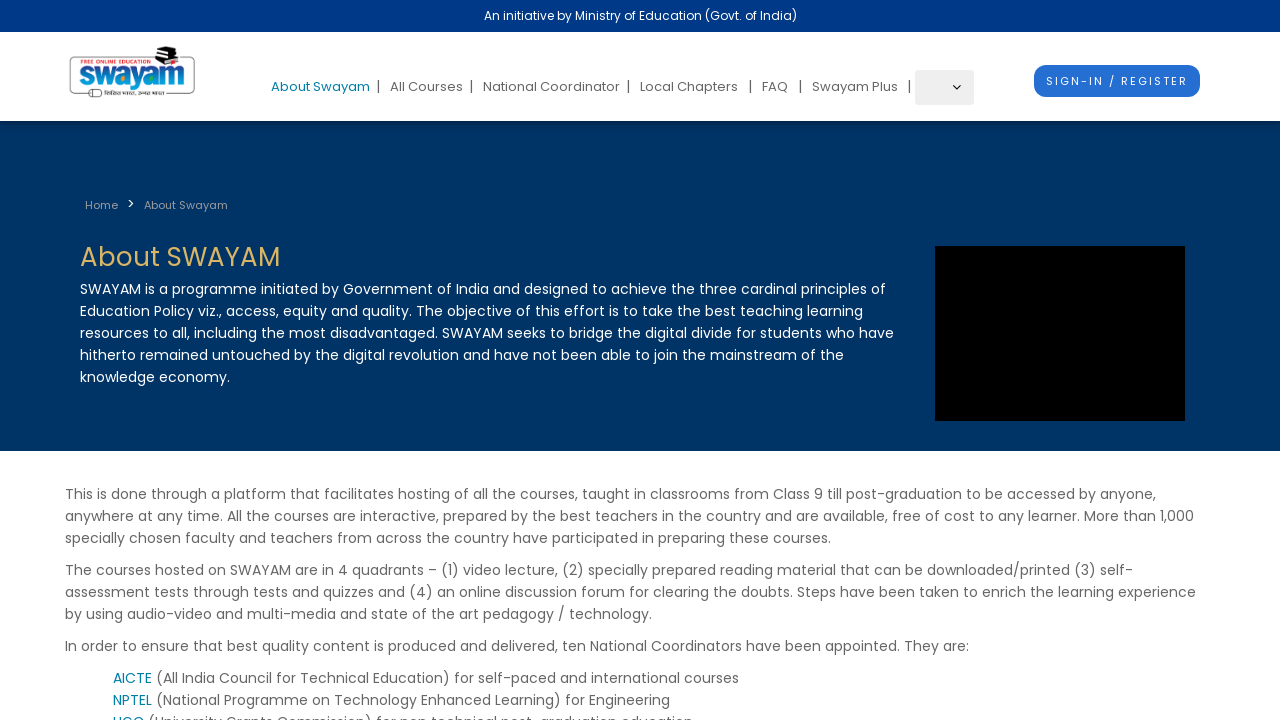

Navigated back to homepage
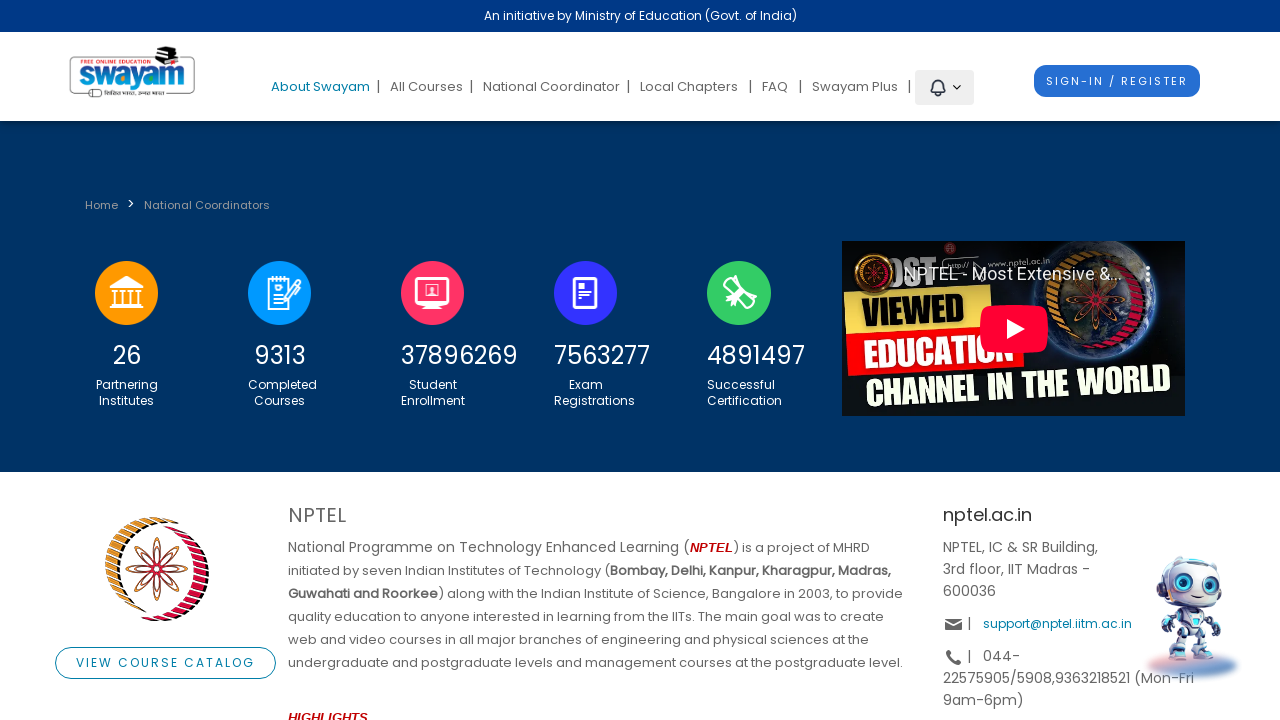

Clicked on 'All Courses' link at (426, 86) on a:has-text('All Courses')
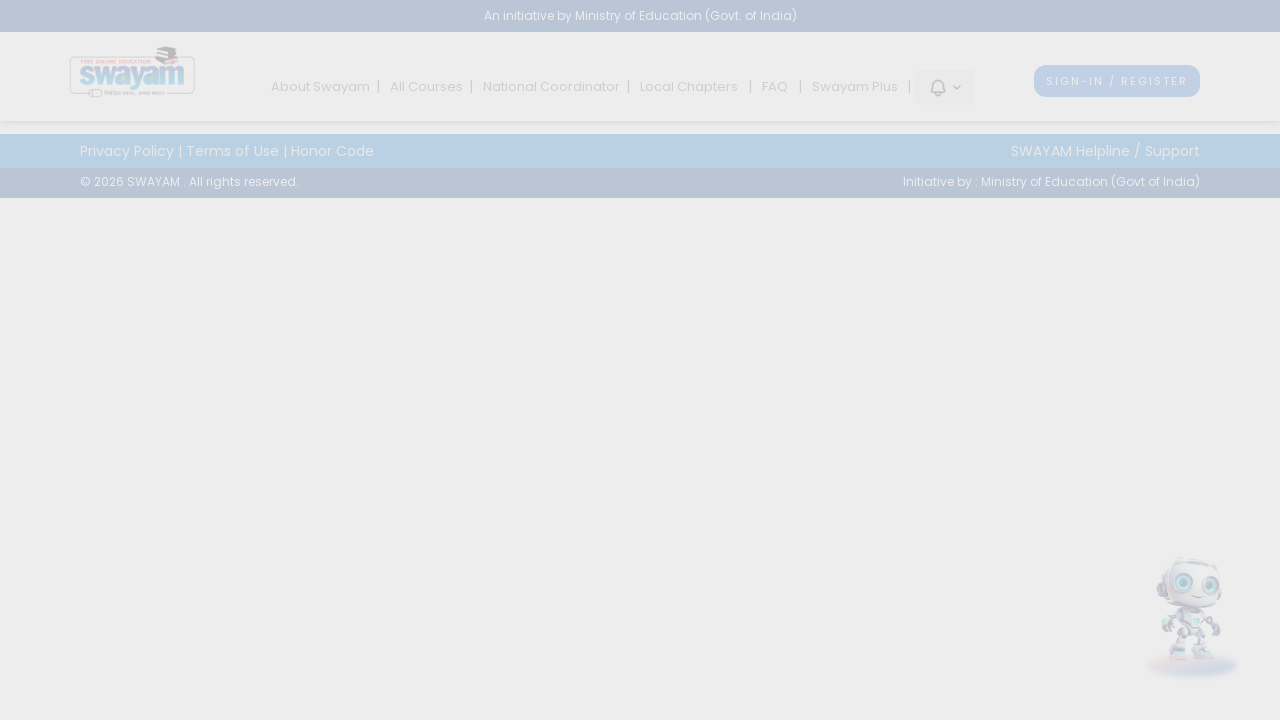

Retrieved course page title: Swayam
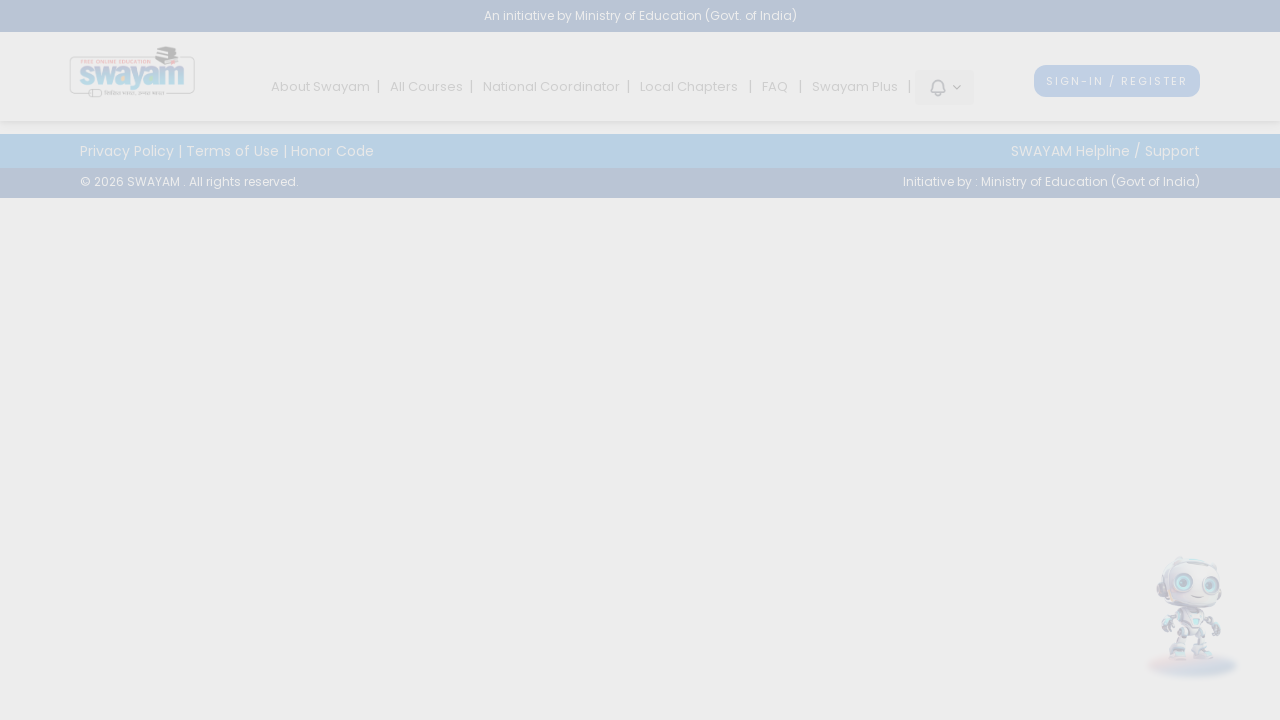

Navigated back to homepage
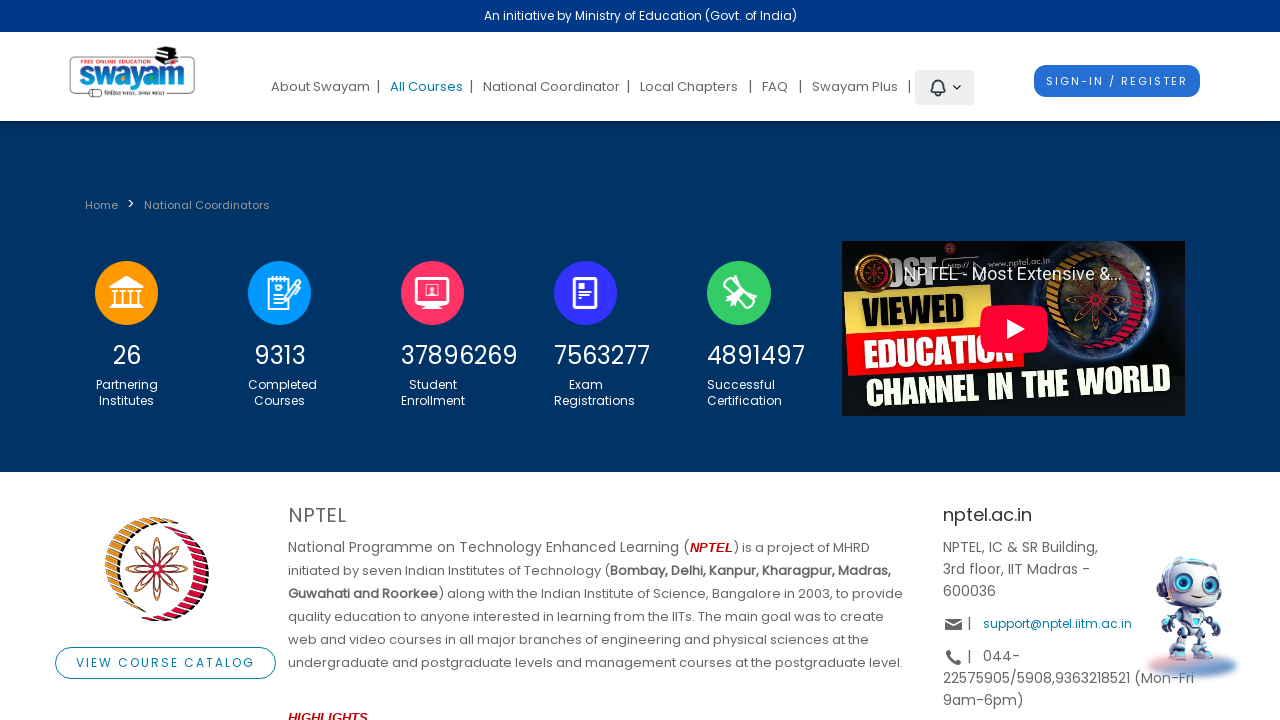

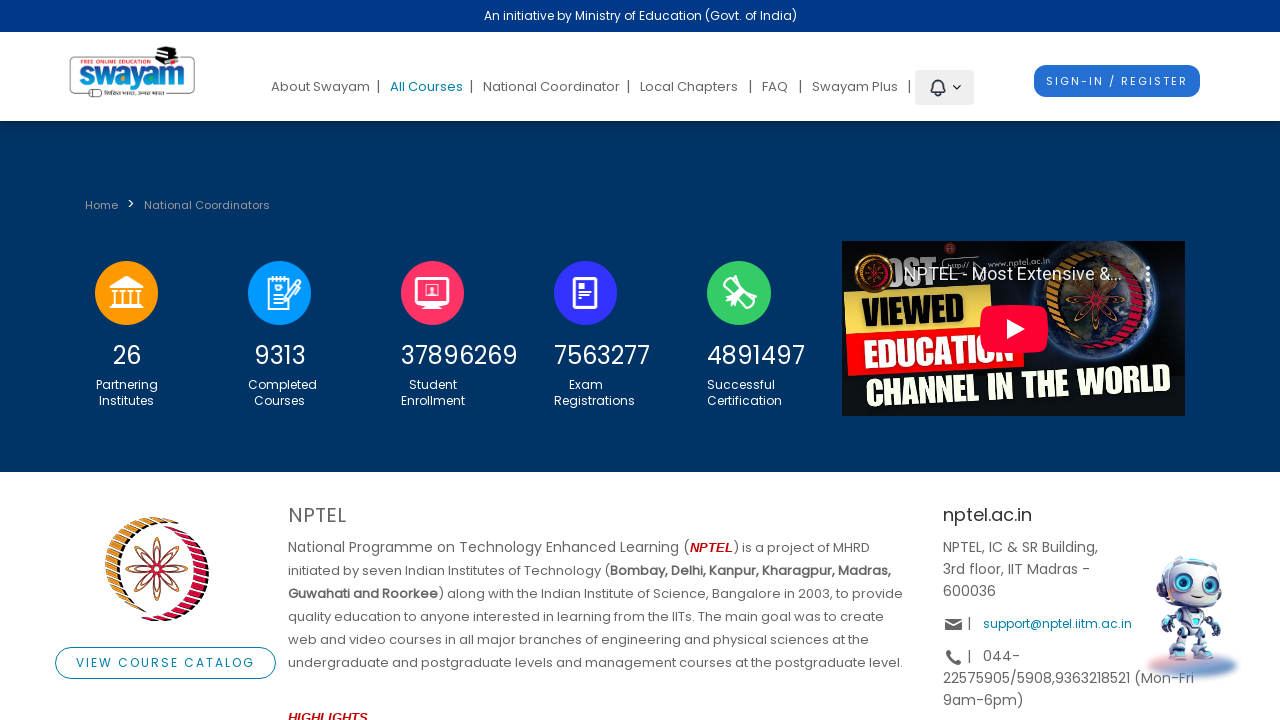